Validates that the footer contains 5 social media icons, each with an href containing "techglobal" and target attribute set to "_blank"

Starting URL: https://www.techglobal-training.com

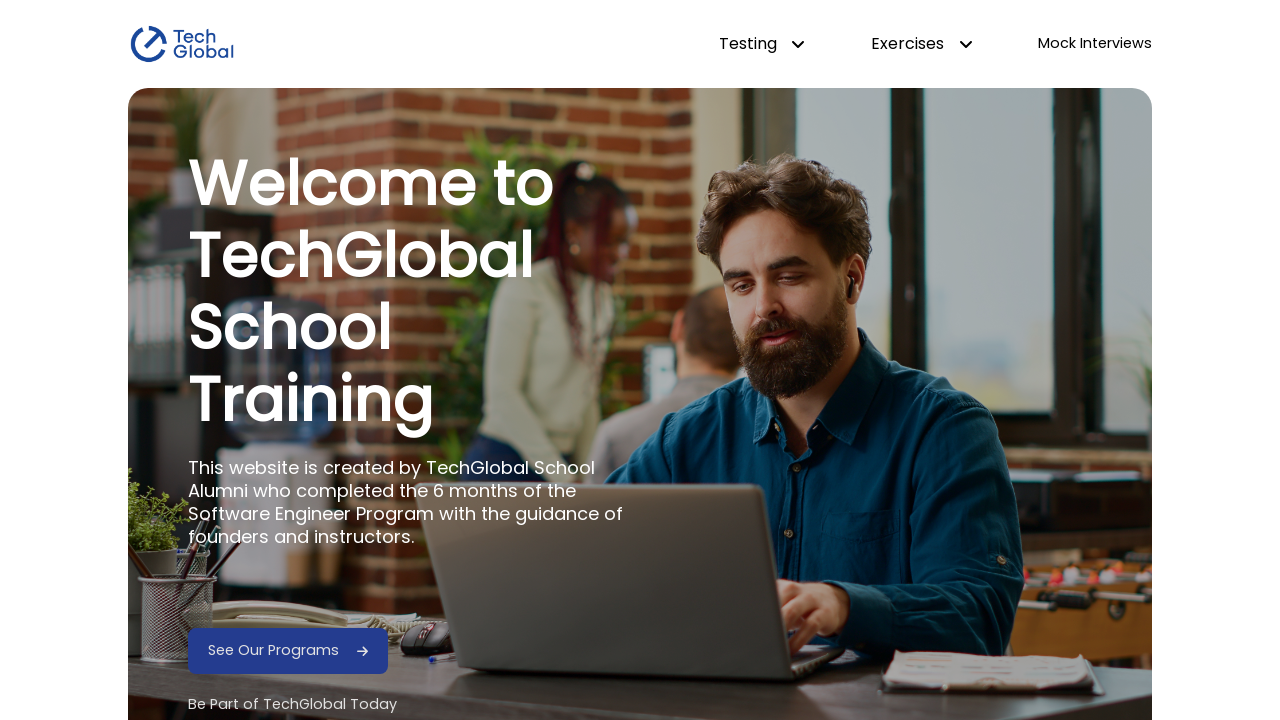

Navigated to https://www.techglobal-training.com
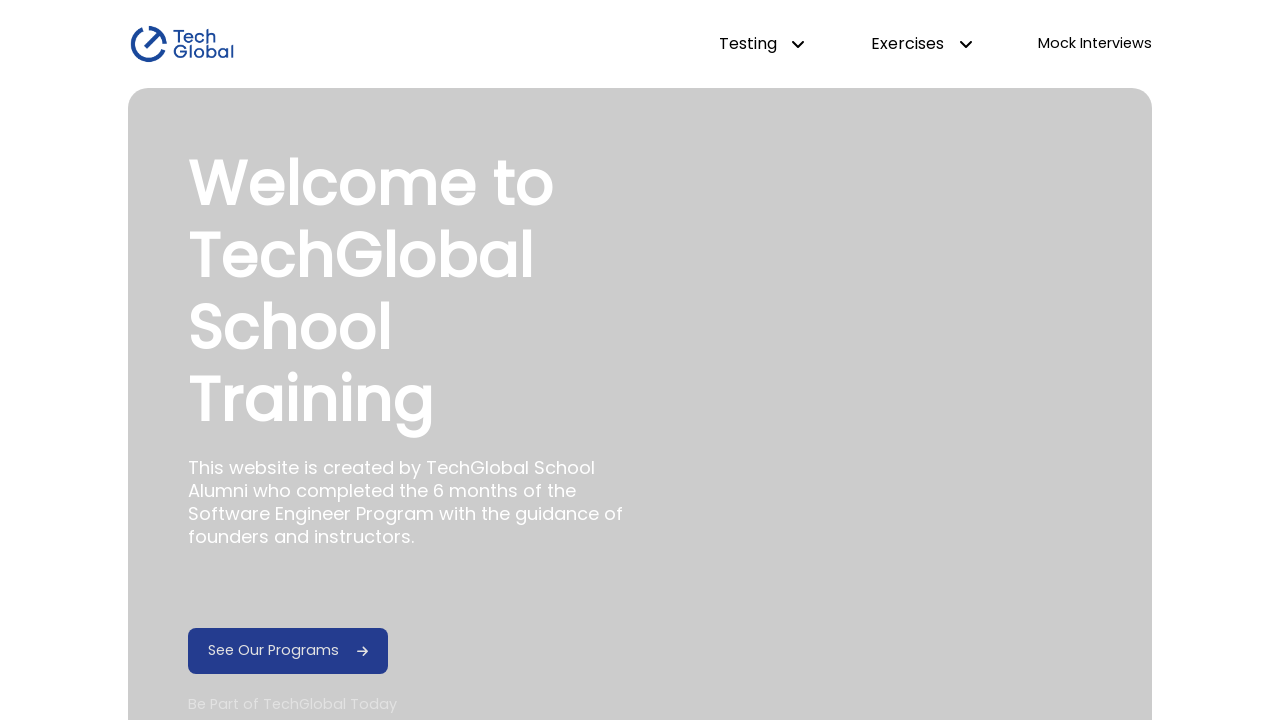

Located footer social link elements
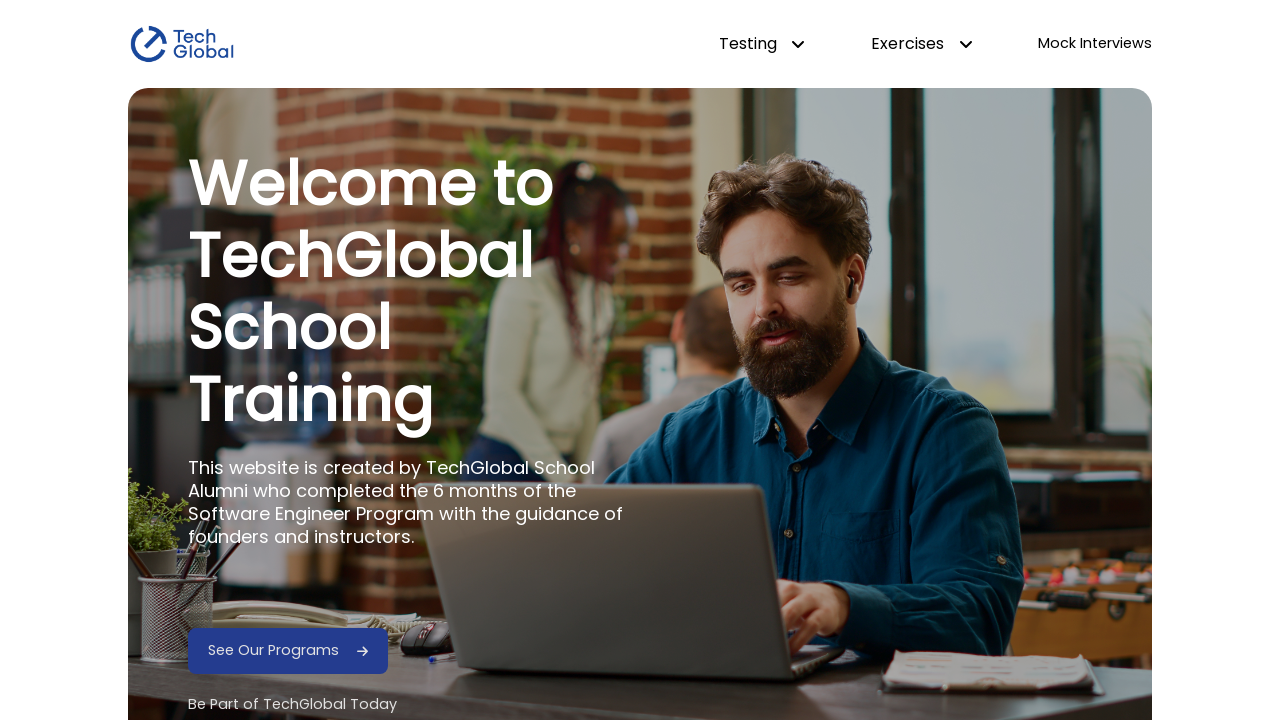

Counted 5 social media links in footer
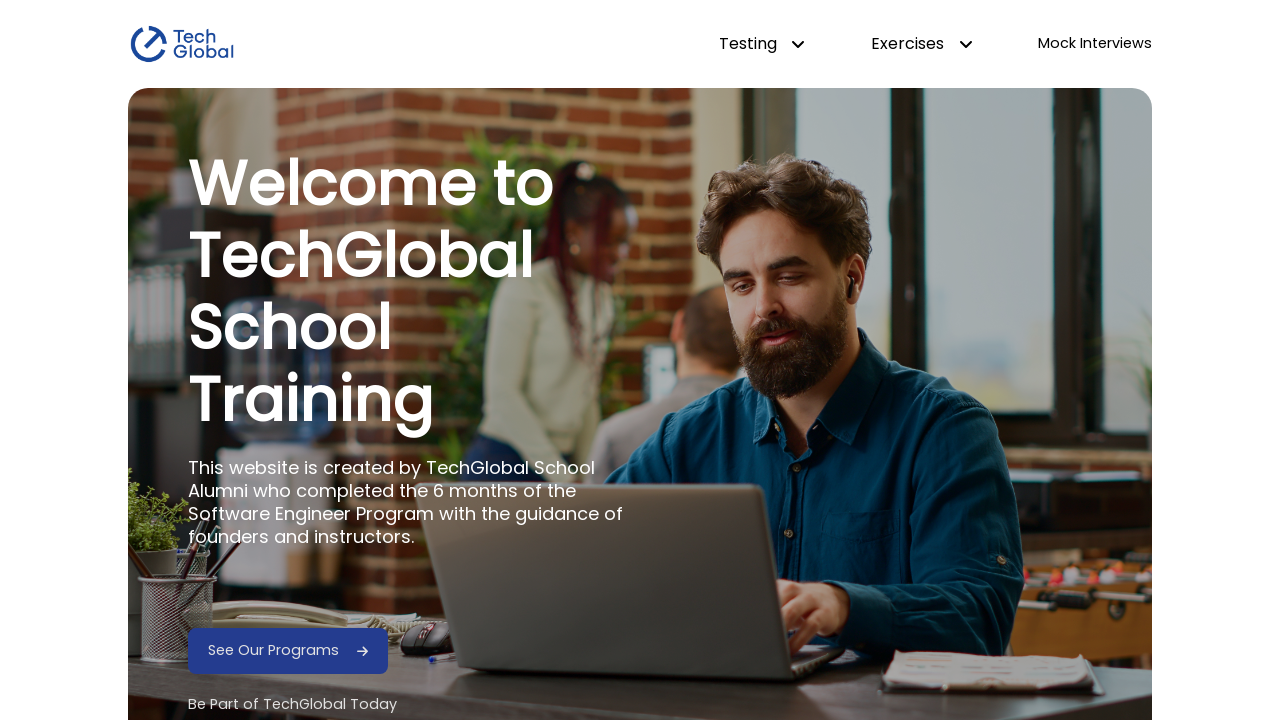

Asserted that footer contains exactly 5 social media icons
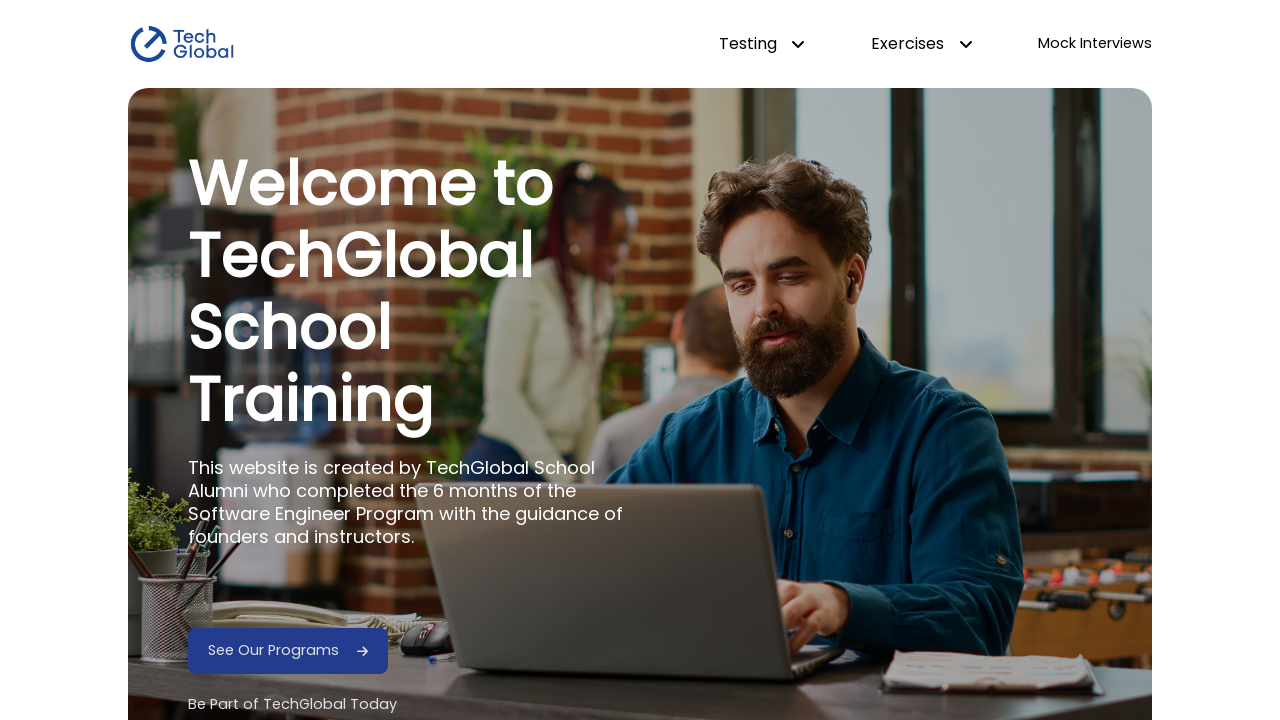

Retrieved href attribute for social icon 1: https://www.linkedin.com/in/techglobalschool
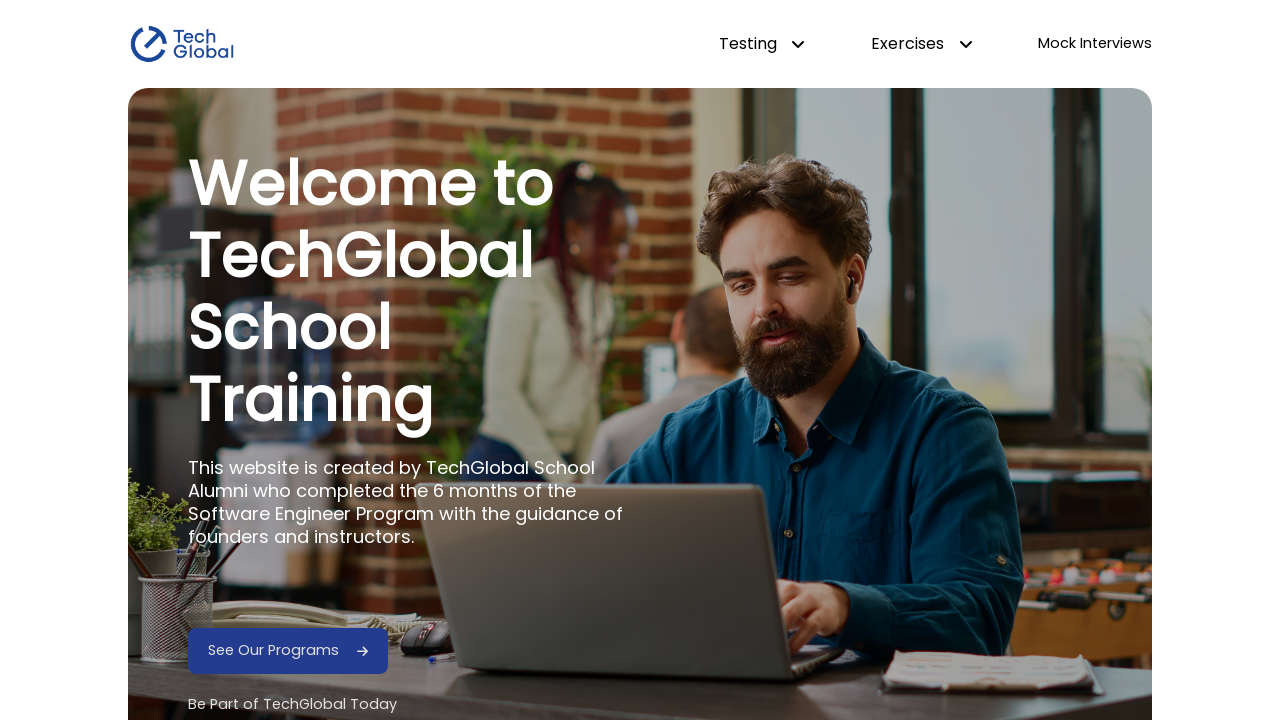

Retrieved target attribute for social icon 1: _blank
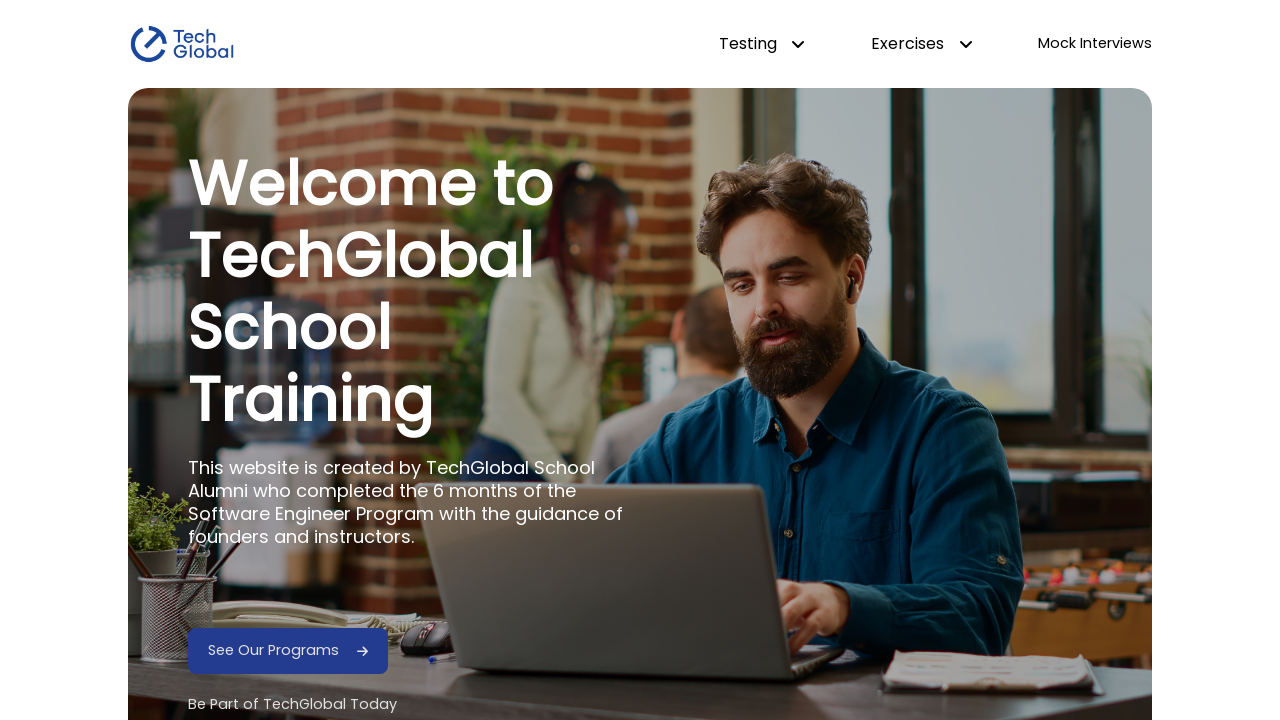

Asserted that href for social icon 1 contains 'techglobal'
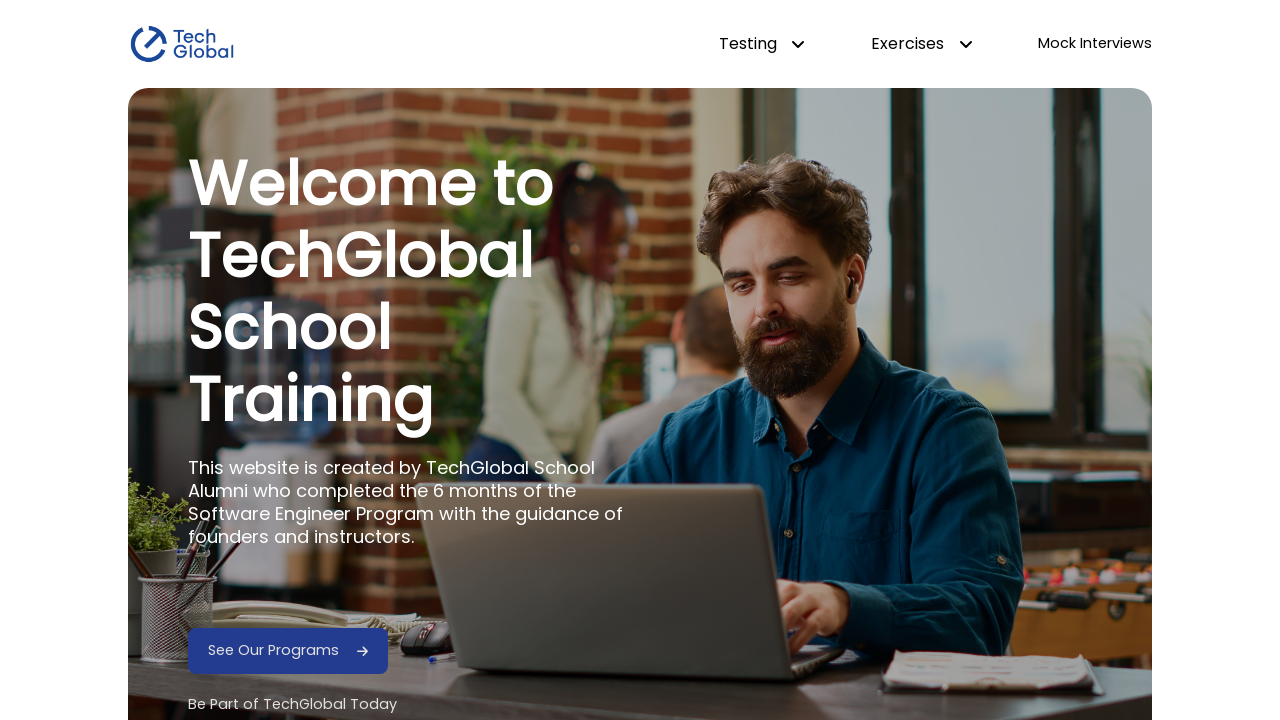

Asserted that target attribute for social icon 1 is '_blank'
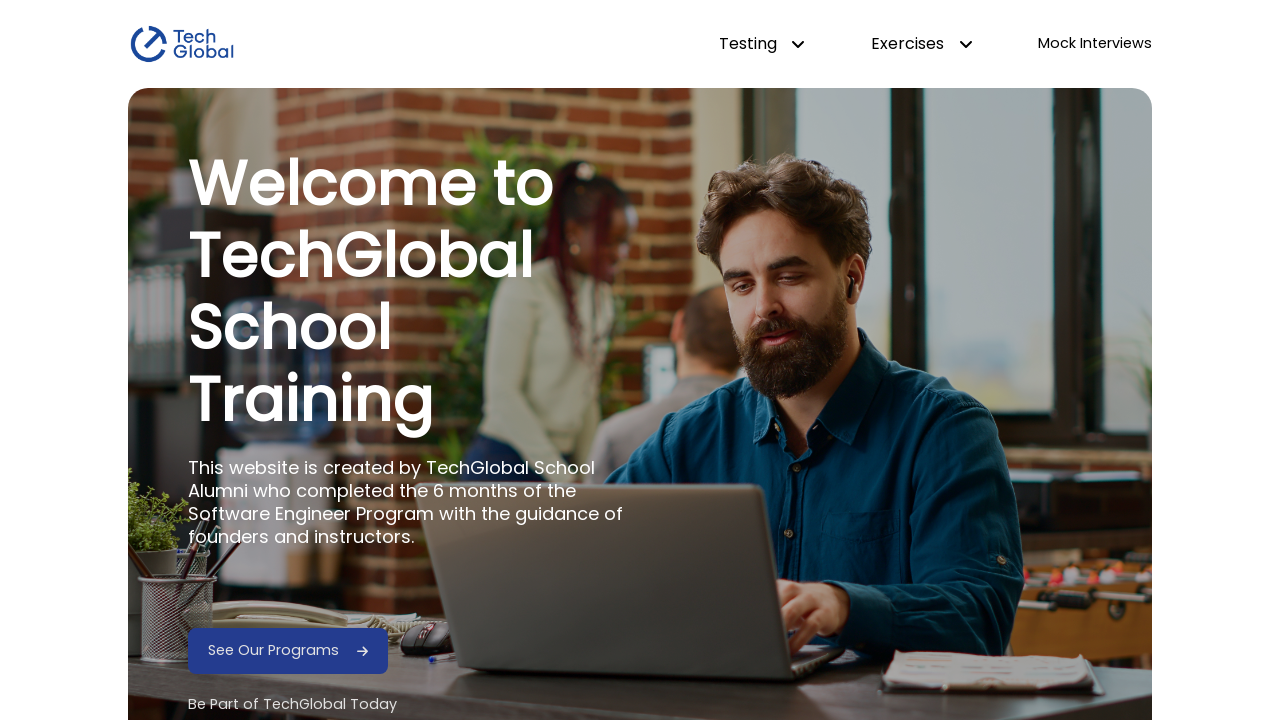

Retrieved href attribute for social icon 2: https://www.facebook.com/techglobalschool
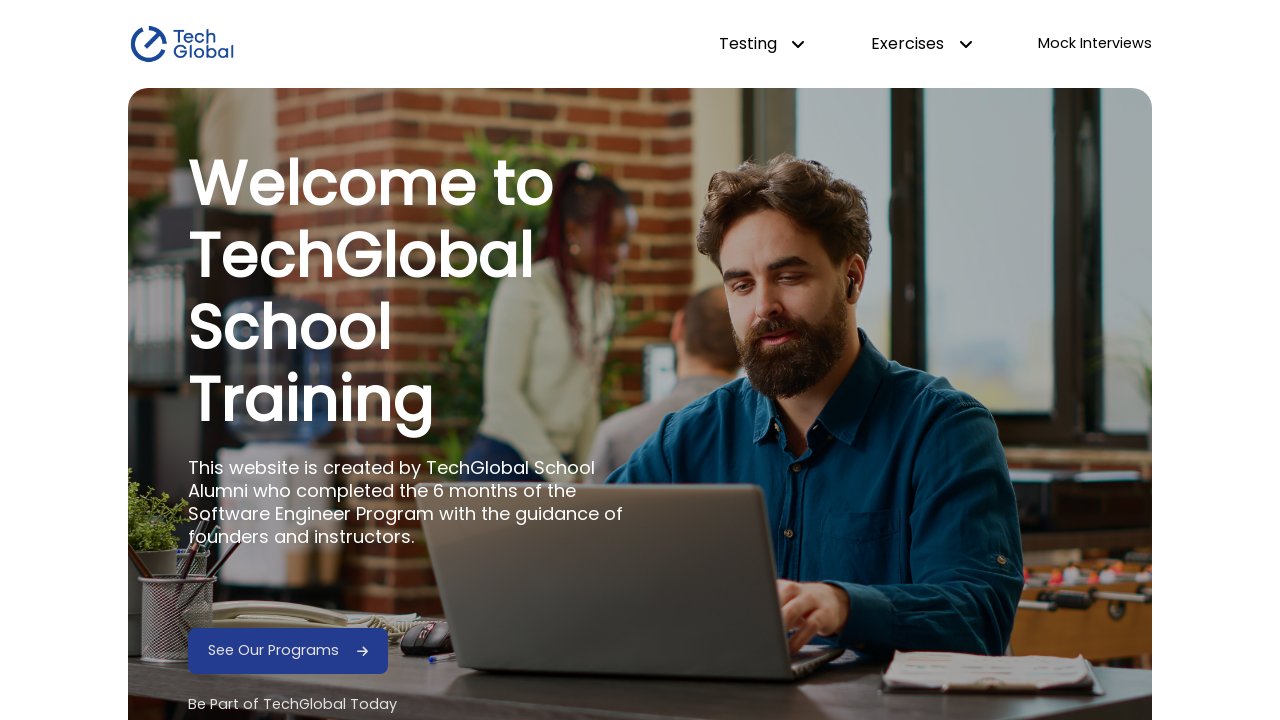

Retrieved target attribute for social icon 2: _blank
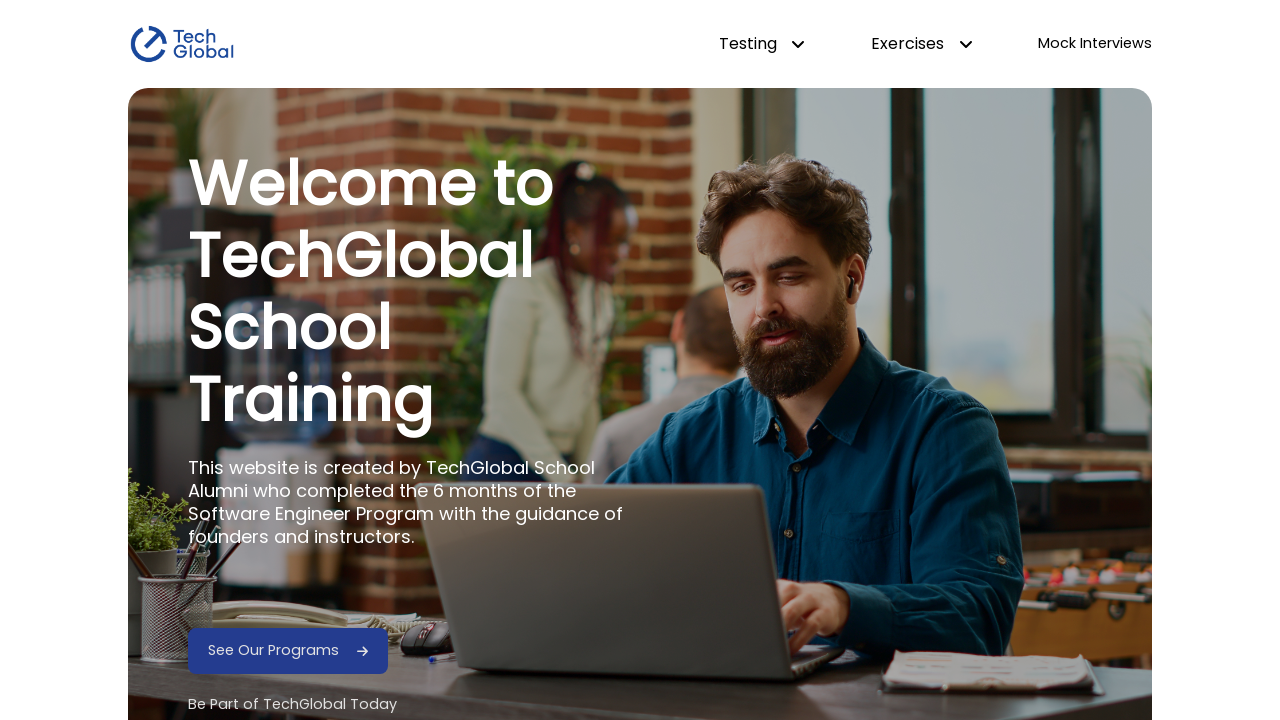

Asserted that href for social icon 2 contains 'techglobal'
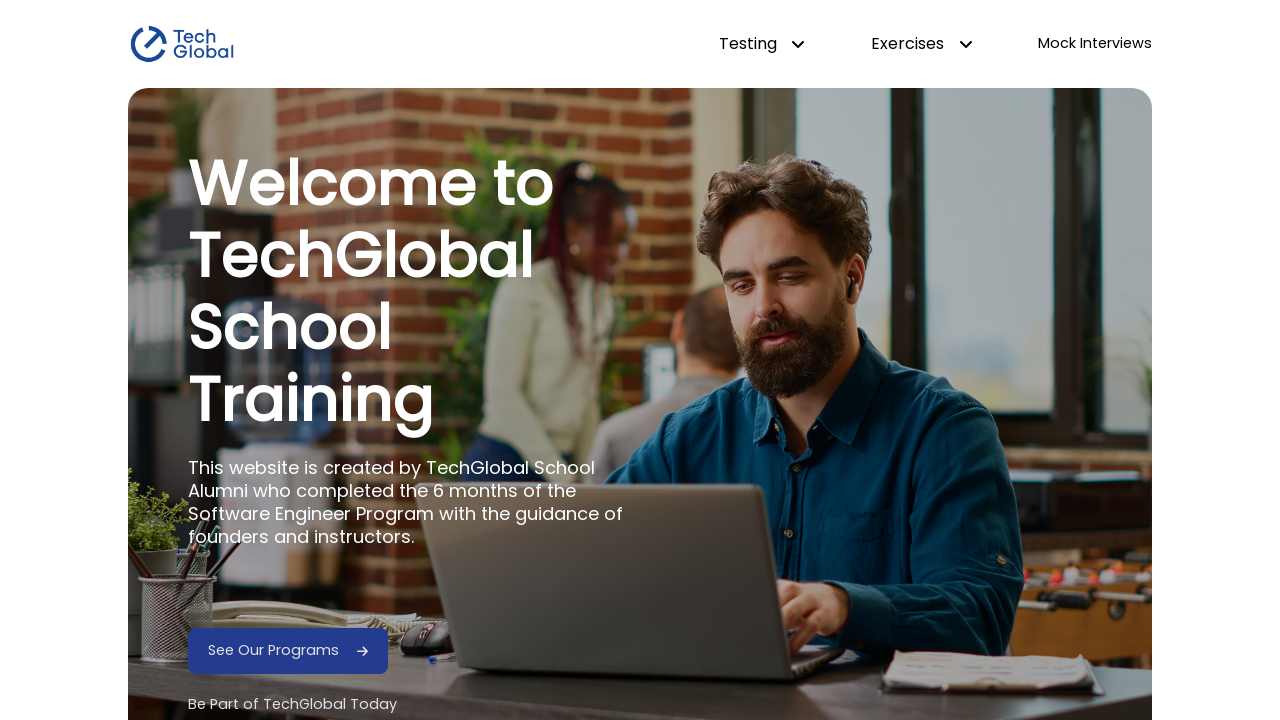

Asserted that target attribute for social icon 2 is '_blank'
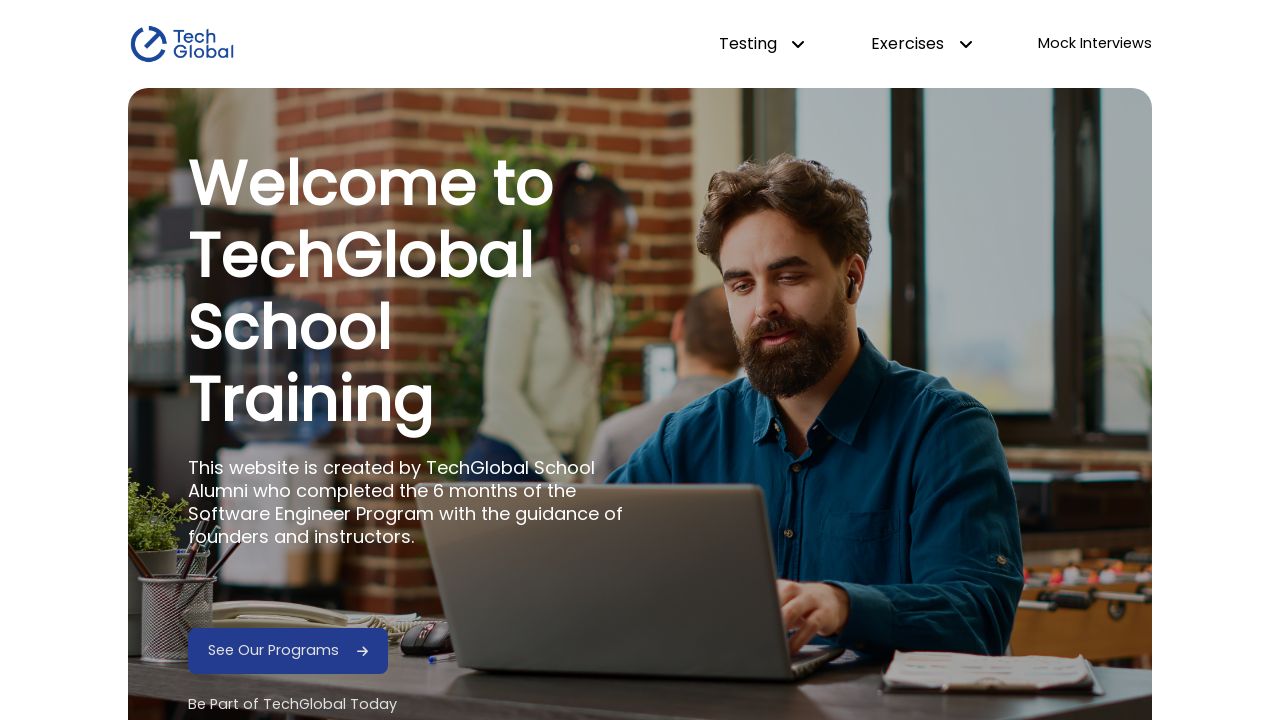

Retrieved href attribute for social icon 3: https://www.instagram.com/techglobal.school
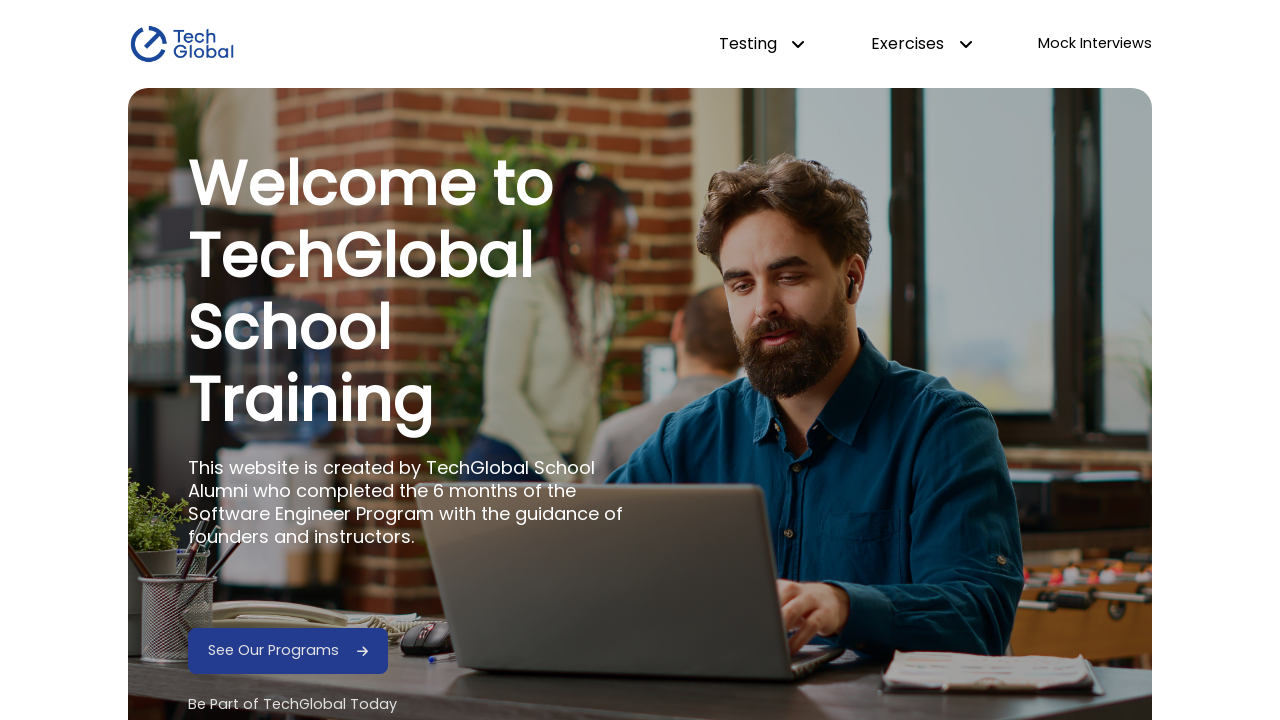

Retrieved target attribute for social icon 3: _blank
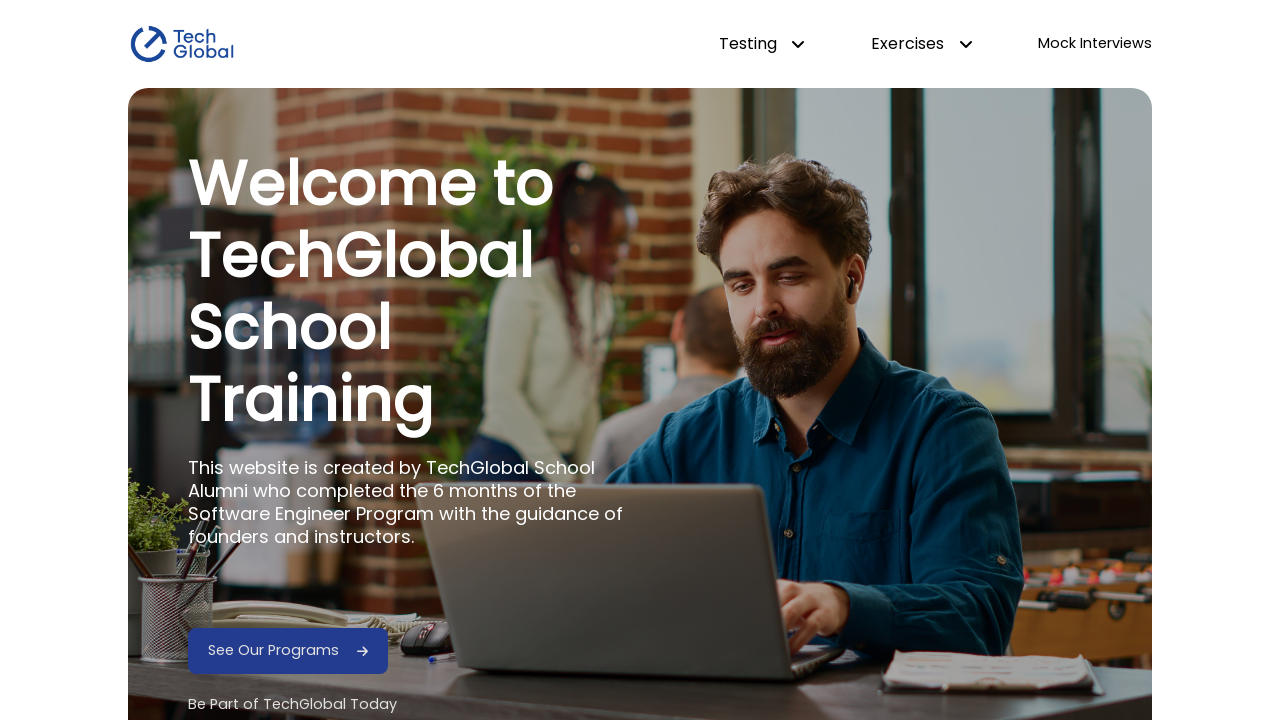

Asserted that href for social icon 3 contains 'techglobal'
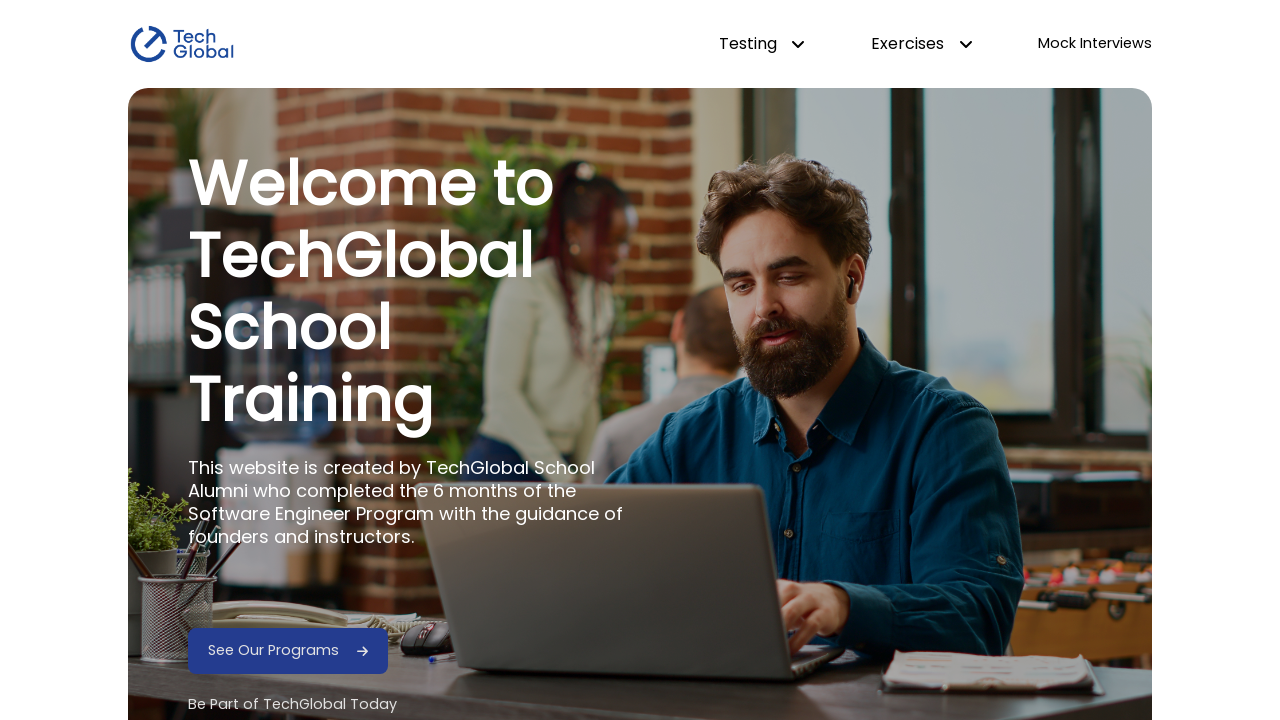

Asserted that target attribute for social icon 3 is '_blank'
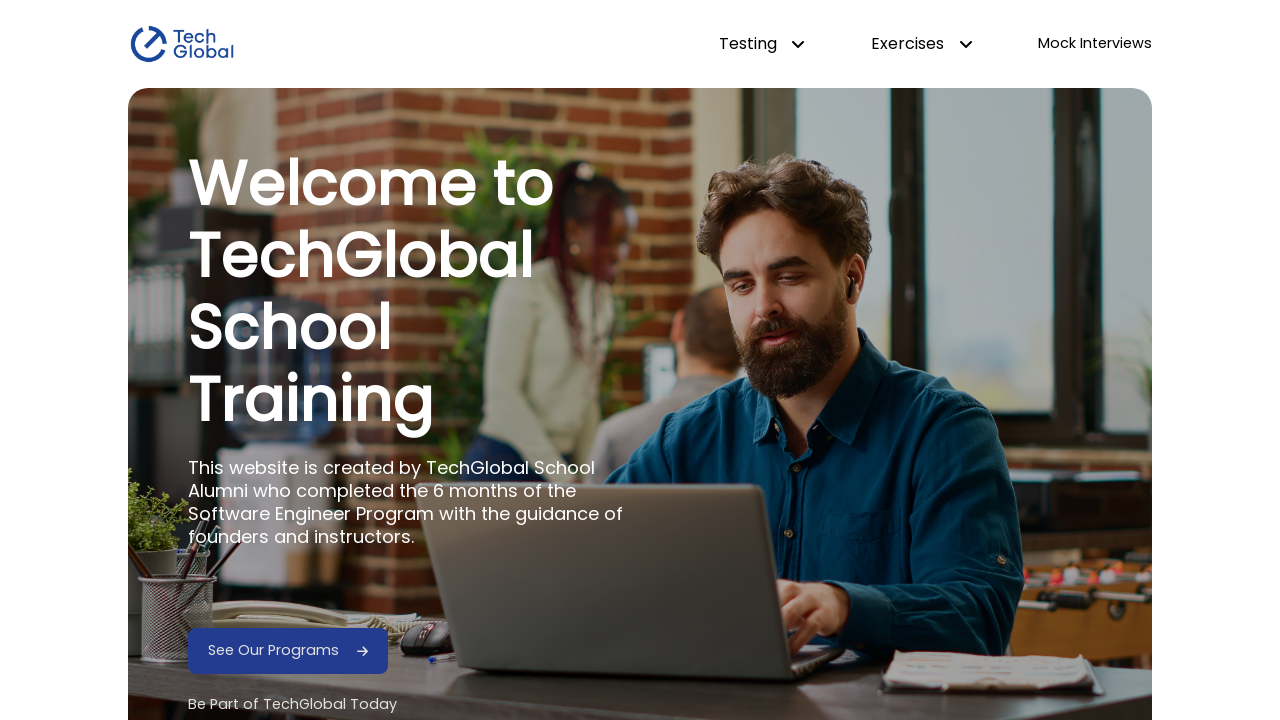

Retrieved href attribute for social icon 4: https://x.com/techglobalschl
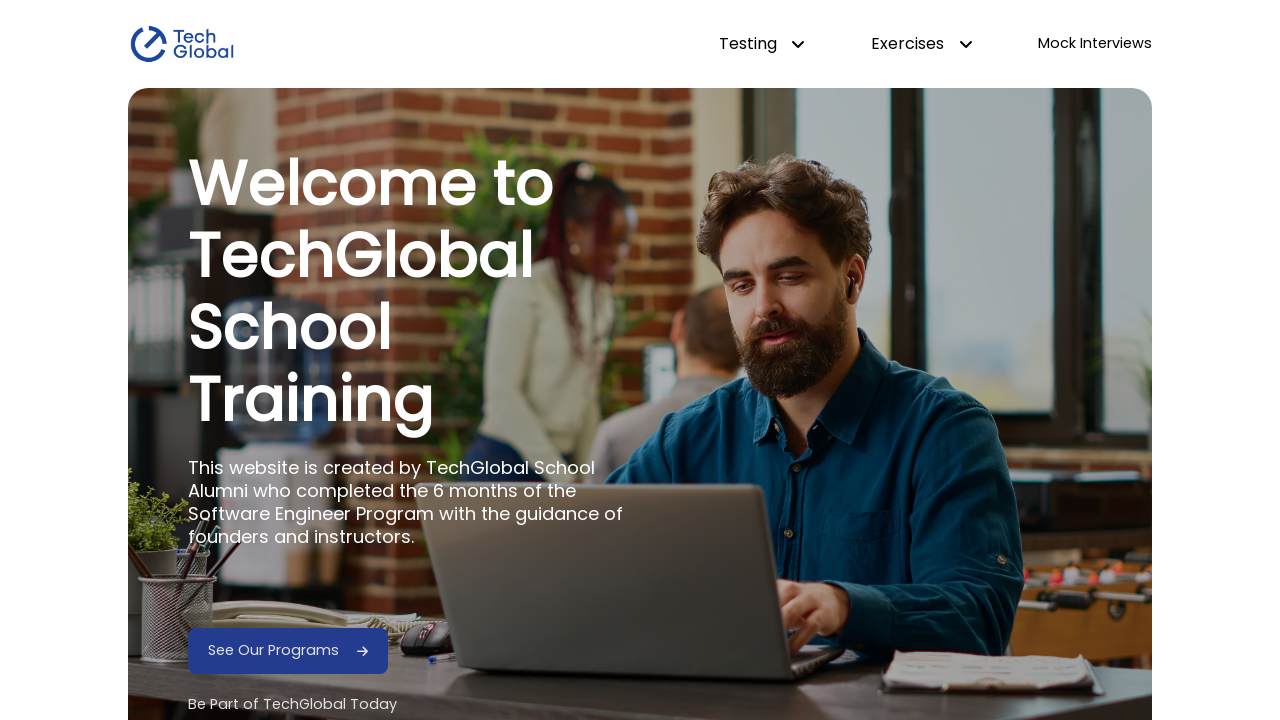

Retrieved target attribute for social icon 4: _blank
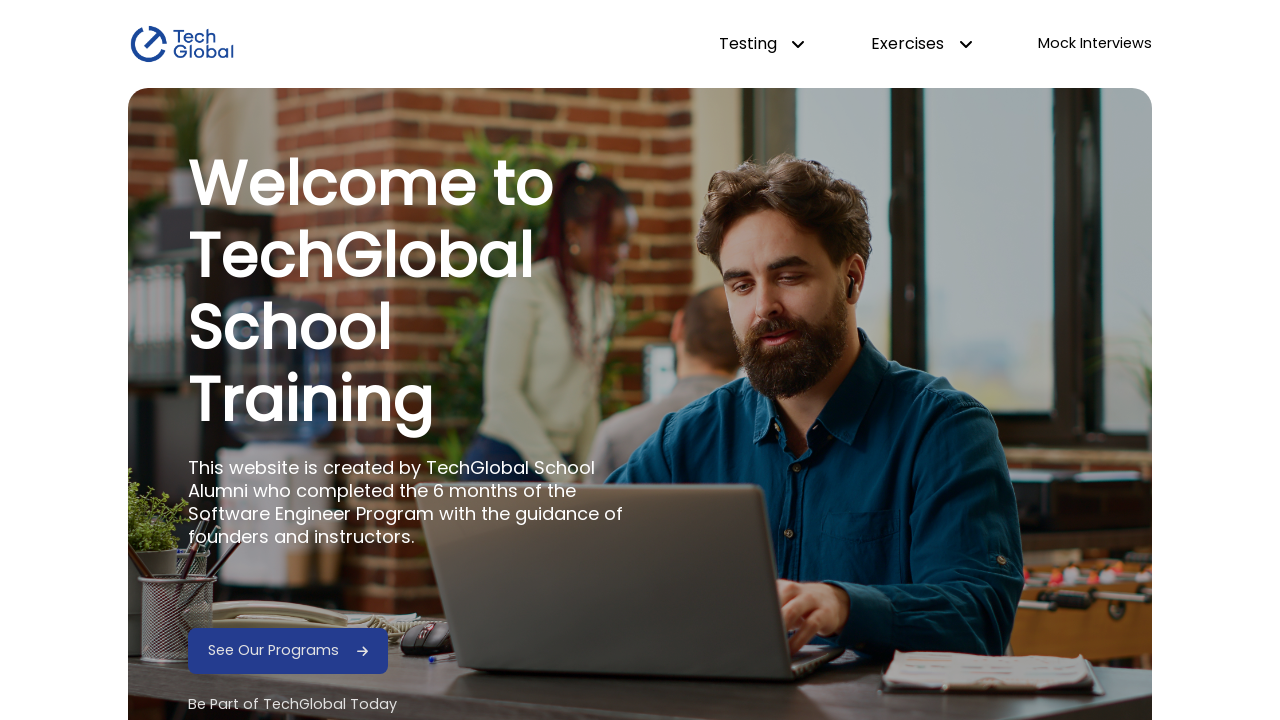

Asserted that href for social icon 4 contains 'techglobal'
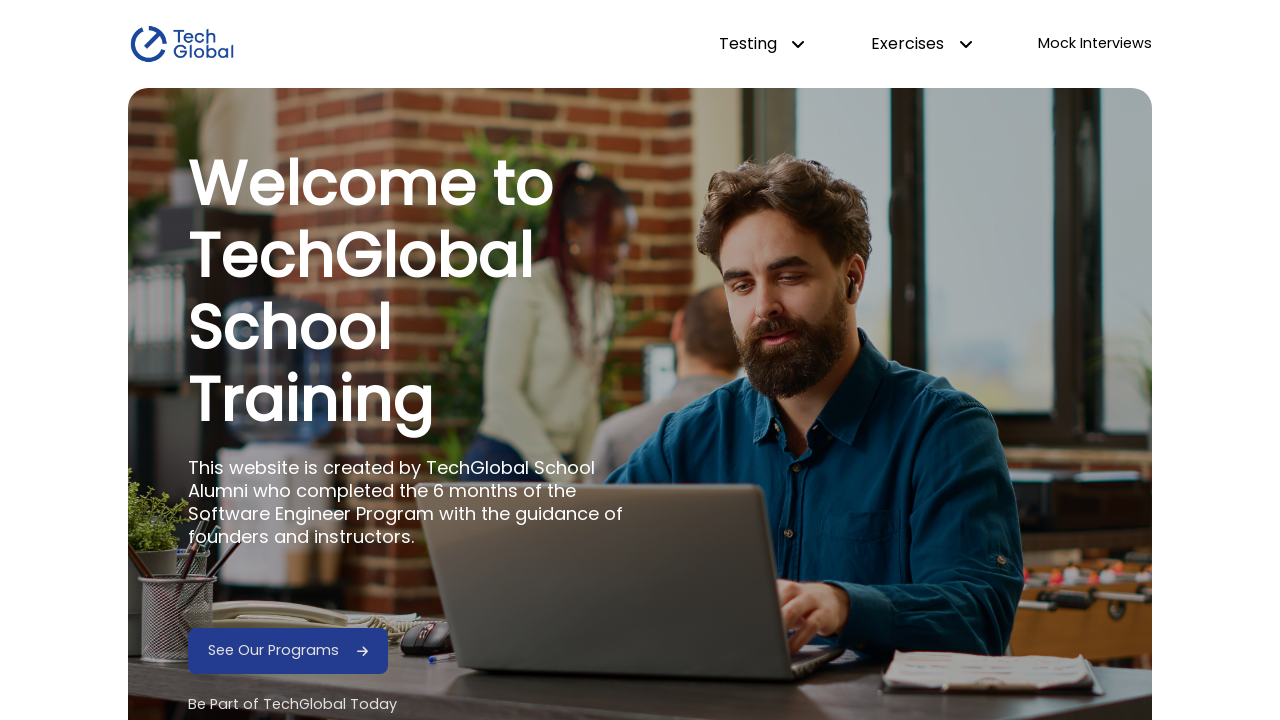

Asserted that target attribute for social icon 4 is '_blank'
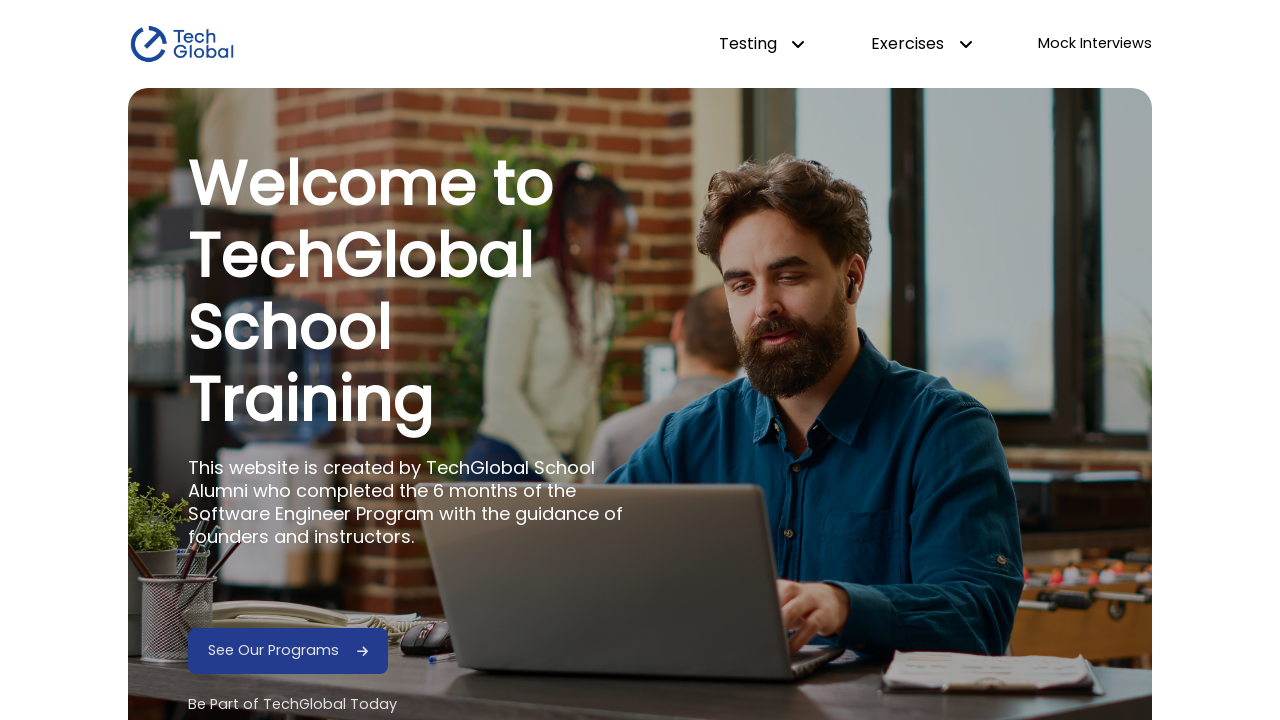

Retrieved href attribute for social icon 5: https://www.youtube.com/@techglobalschool
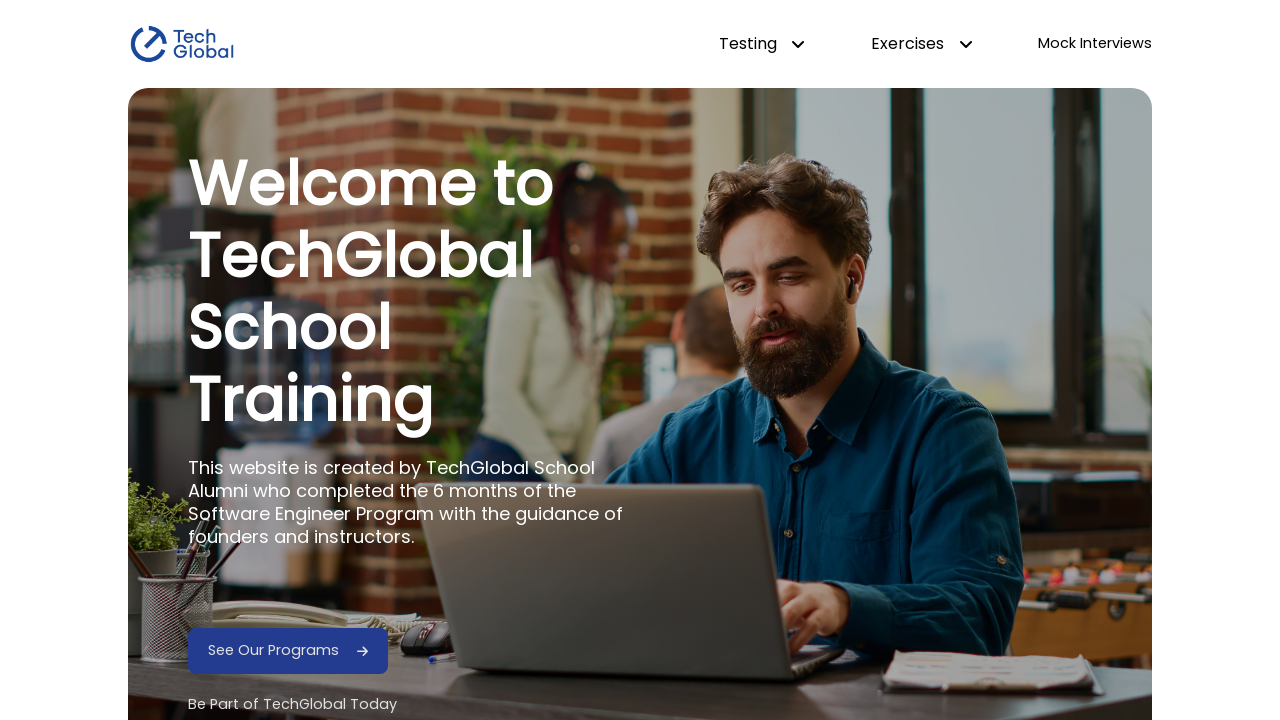

Retrieved target attribute for social icon 5: _blank
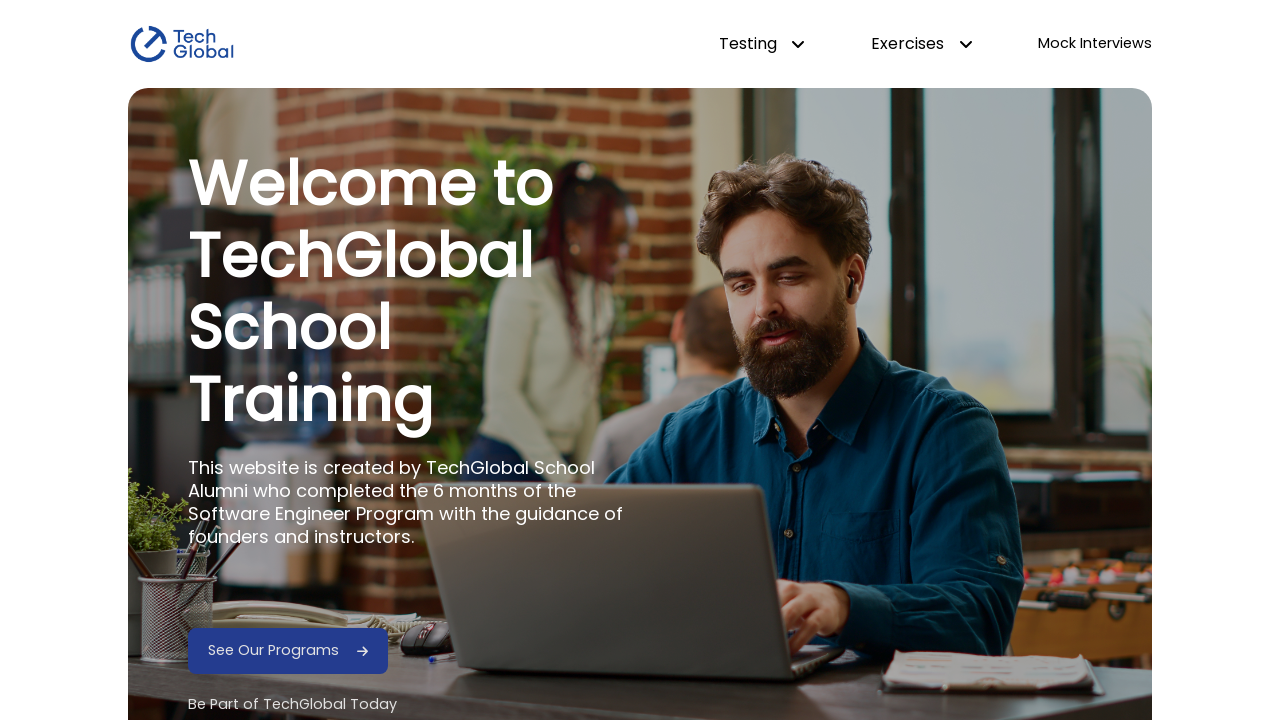

Asserted that href for social icon 5 contains 'techglobal'
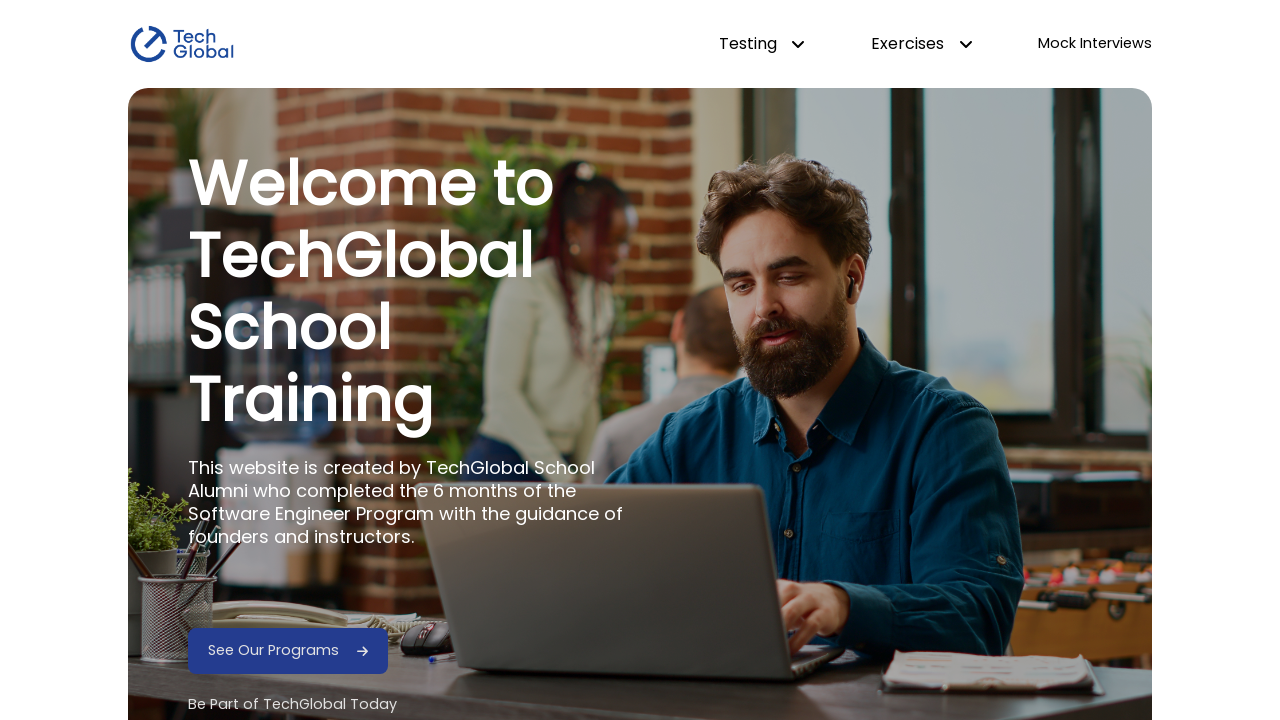

Asserted that target attribute for social icon 5 is '_blank'
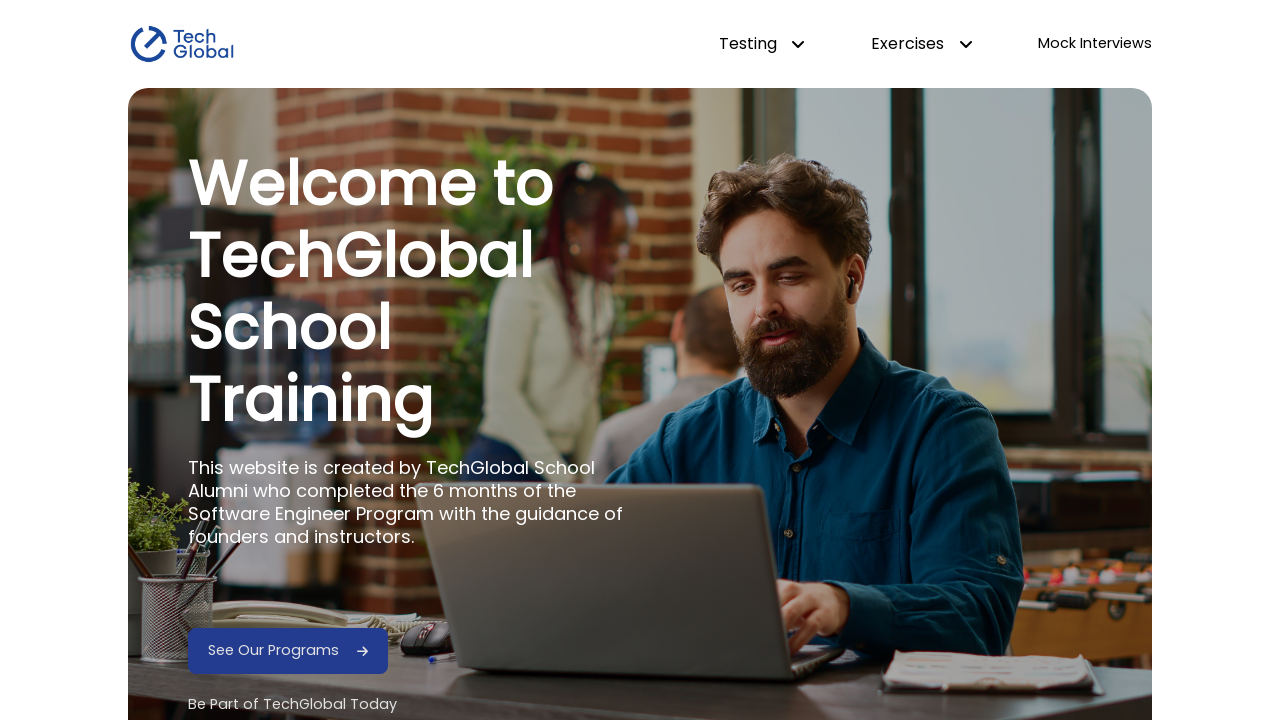

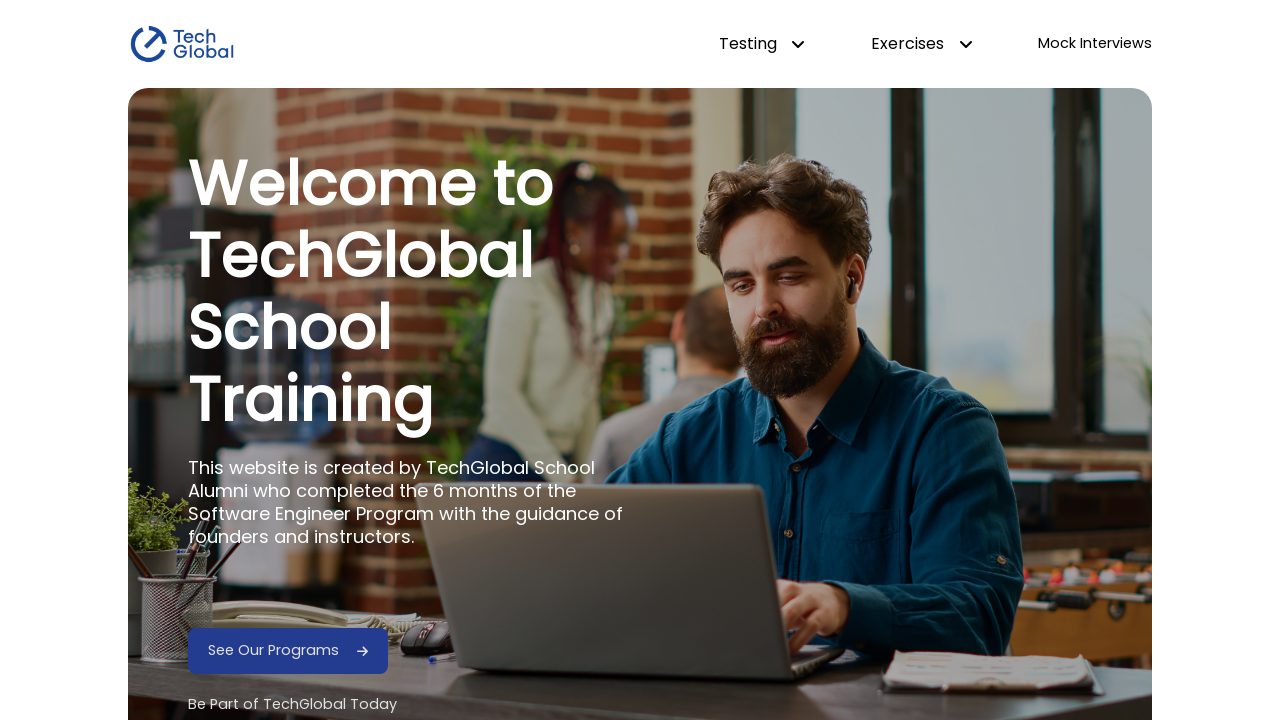